Tests a product page by clicking on different products with various click counts - double-click on product 1, triple-click on product 2, and single-click on product 3.

Starting URL: https://material.playwrightvn.com/

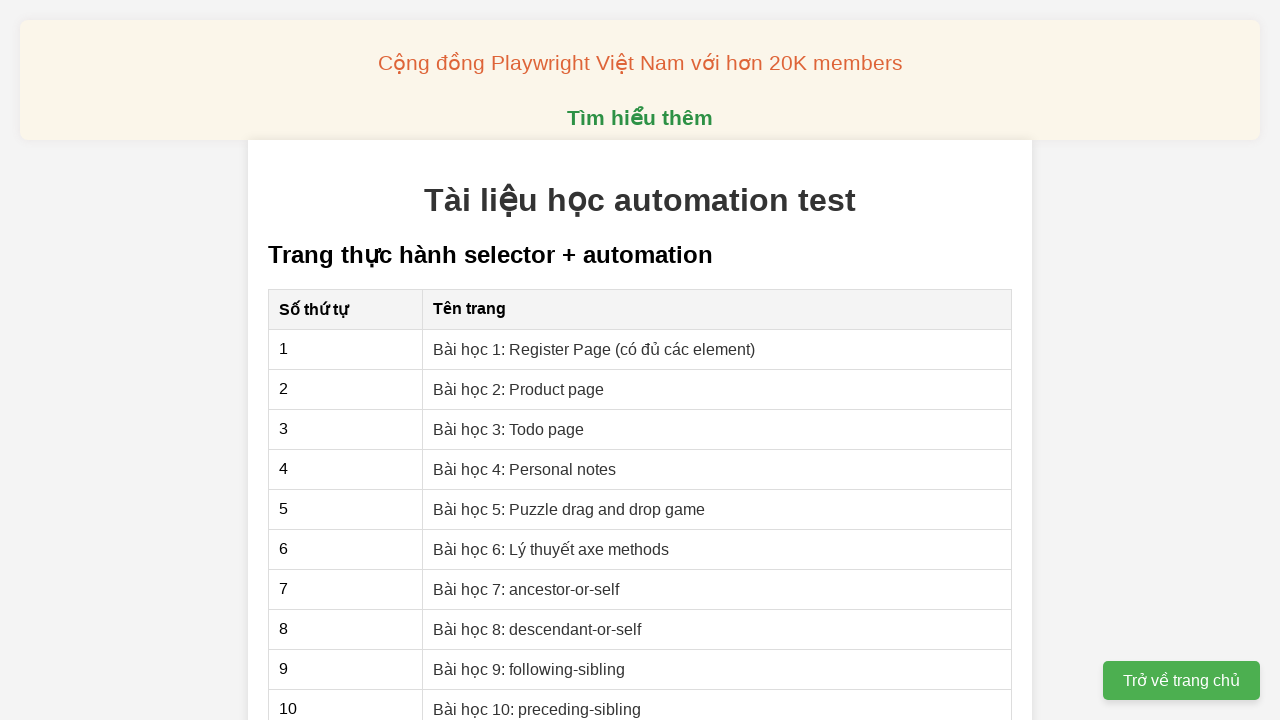

Clicked on 'Bài học 2: Product page' link at (519, 389) on xpath=//a[contains(text(), 'Bài học 2: Product page')]
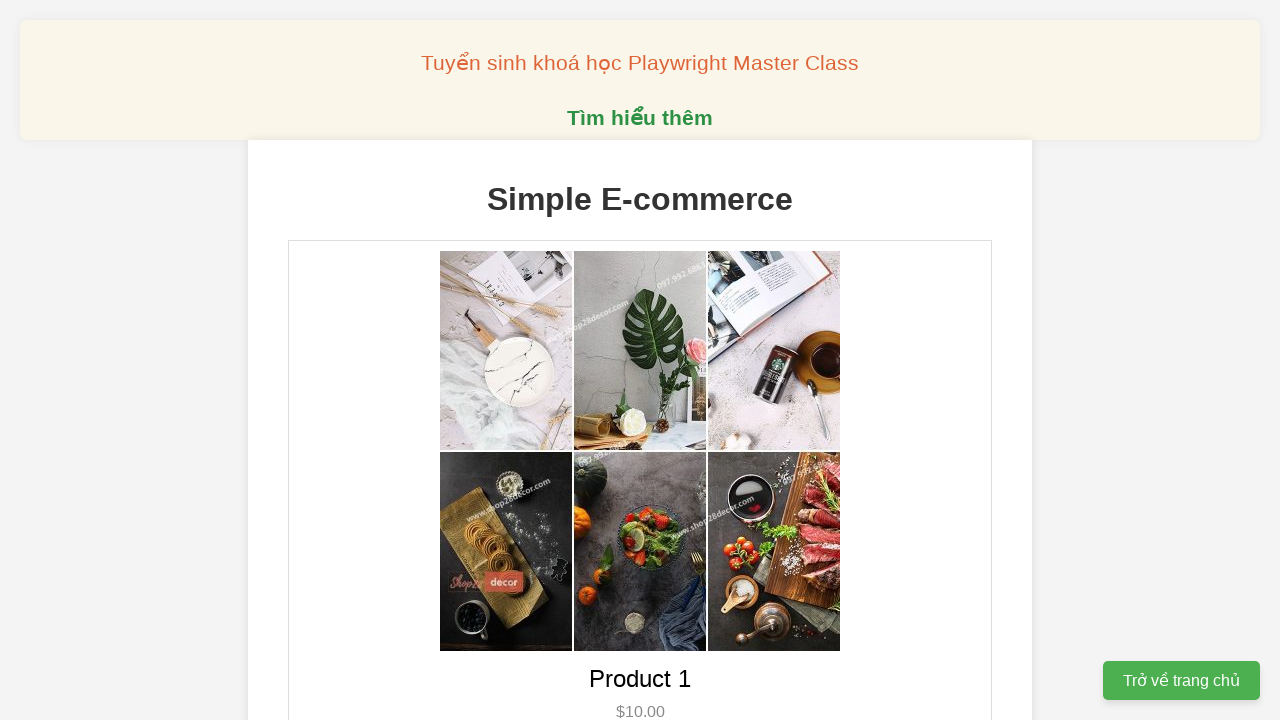

Double-clicked on product 1 at (640, 360) on xpath=//button[@data-product-id='1']
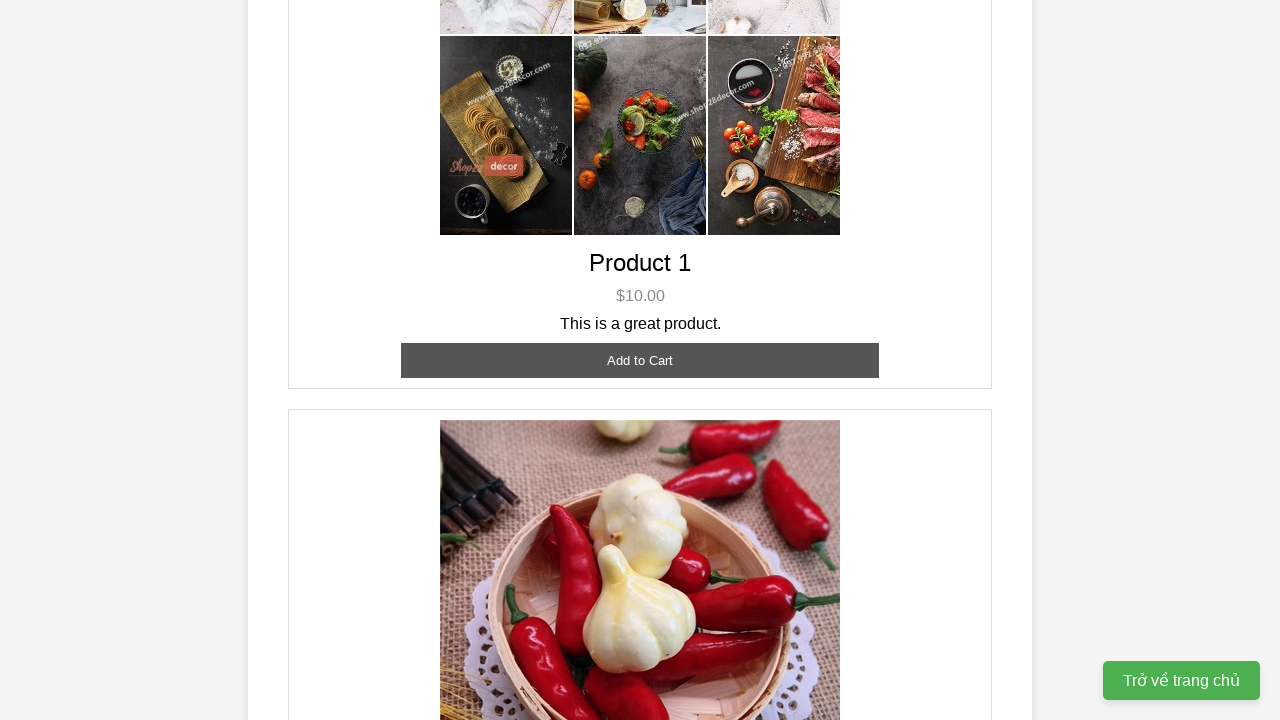

Triple-clicked on product 2 at (640, 360) on xpath=//button[@data-product-id='2']
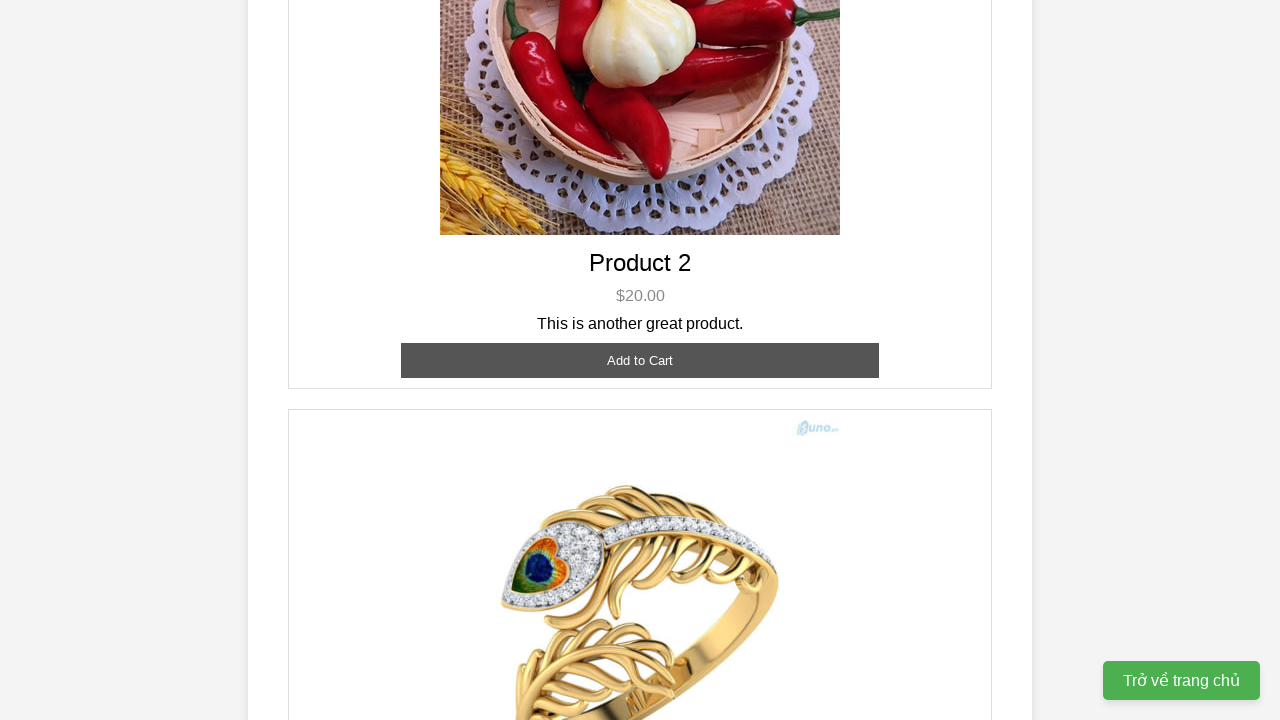

Single-clicked on product 3 at (640, 388) on xpath=//button[@data-product-id='3']
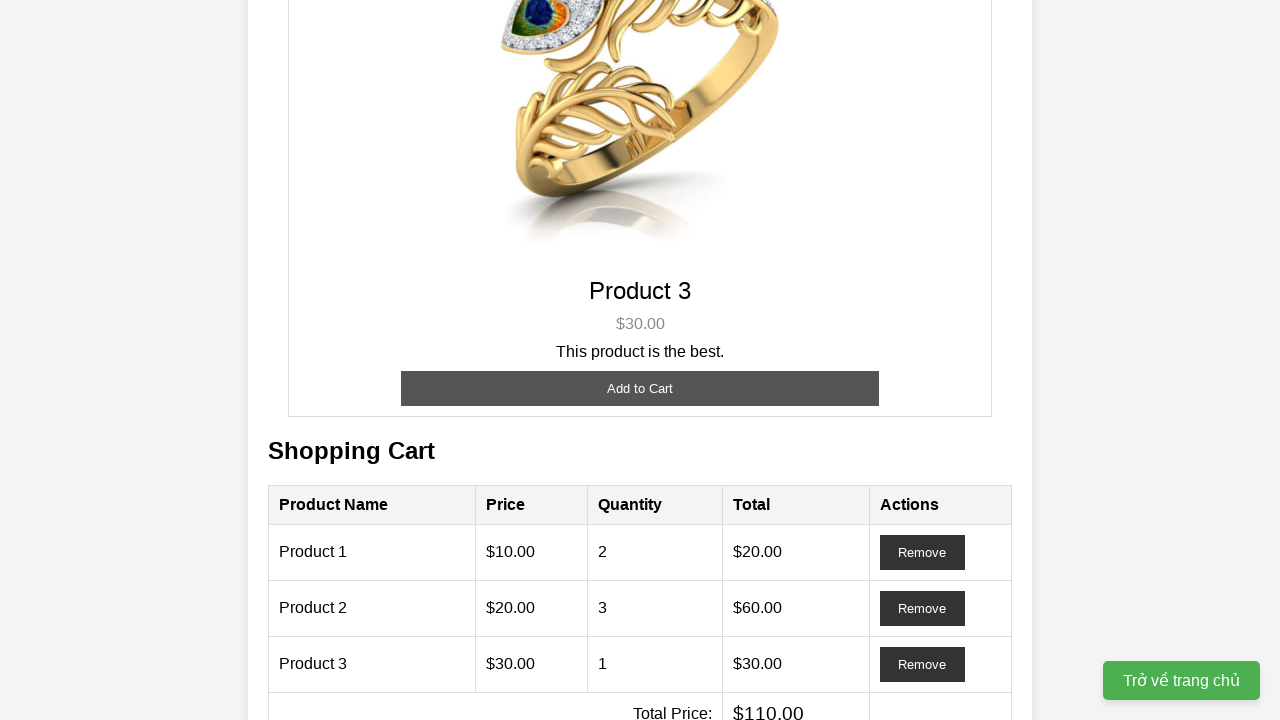

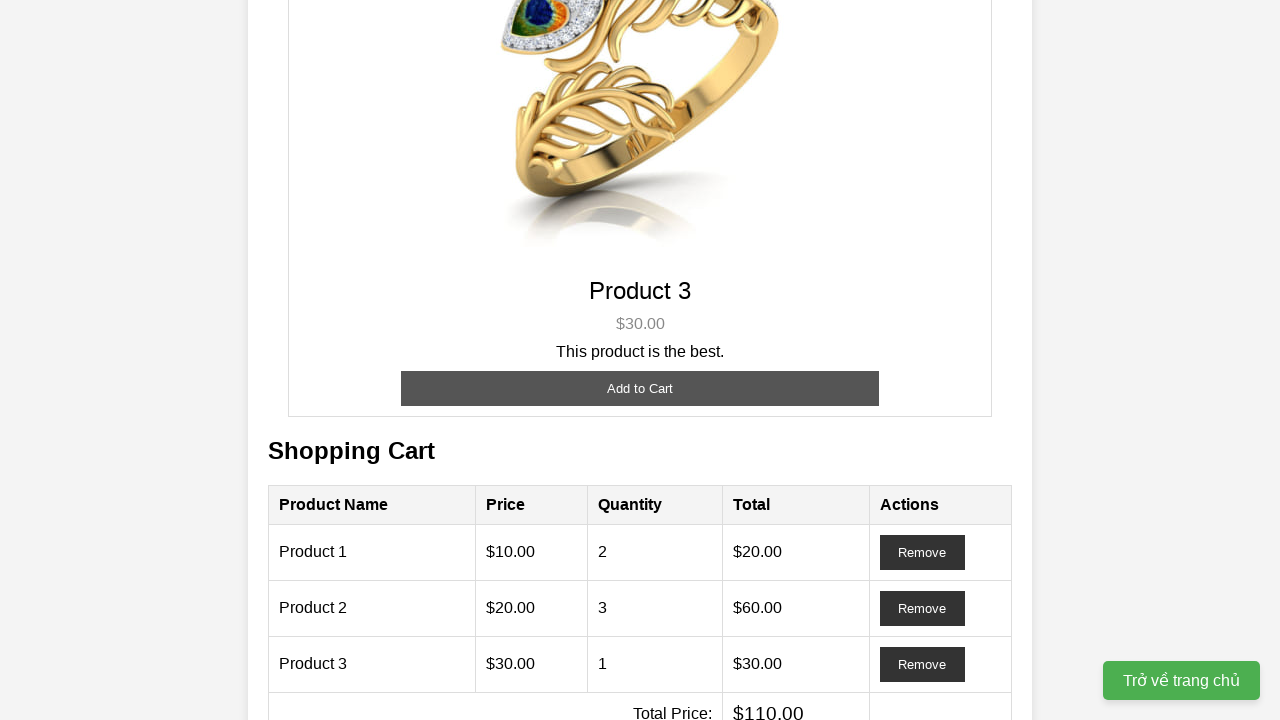